Tests the complete purchase flow on demoblaze.com by selecting a Sony Vaio laptop, adding it to cart, filling checkout form, and completing the purchase

Starting URL: https://www.demoblaze.com/index.html

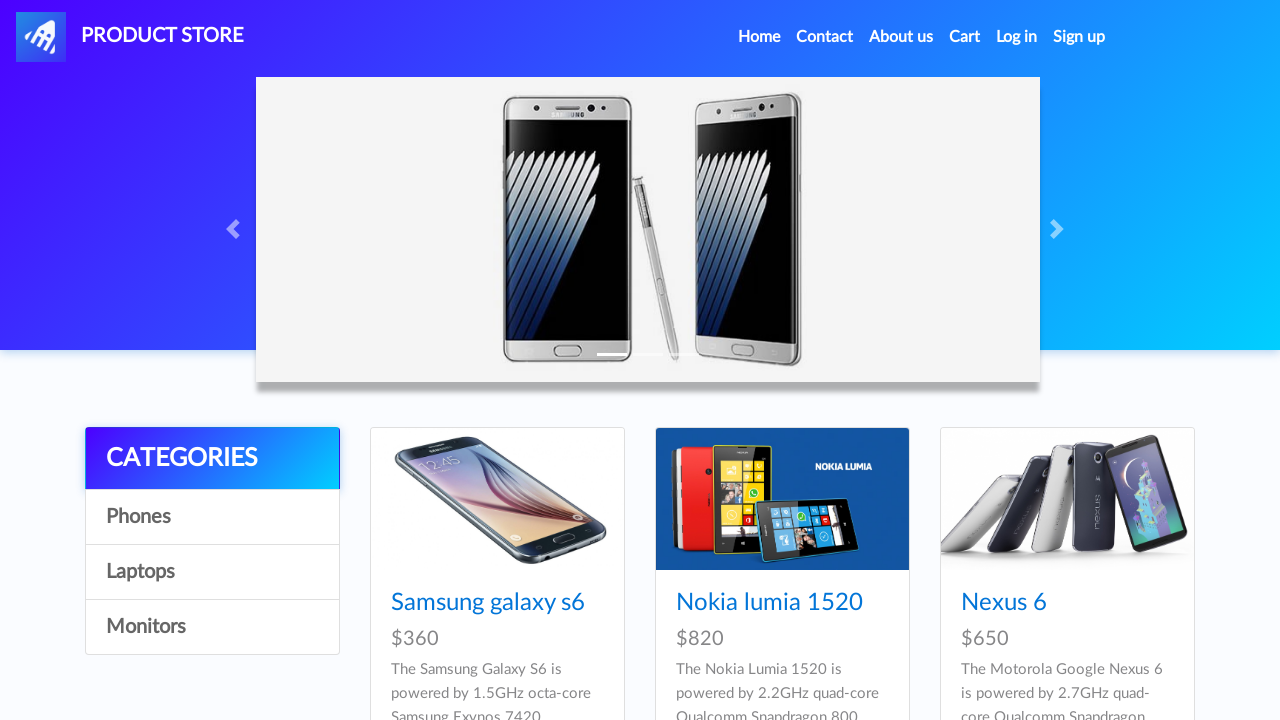

Waited for products to load on demoblaze.com
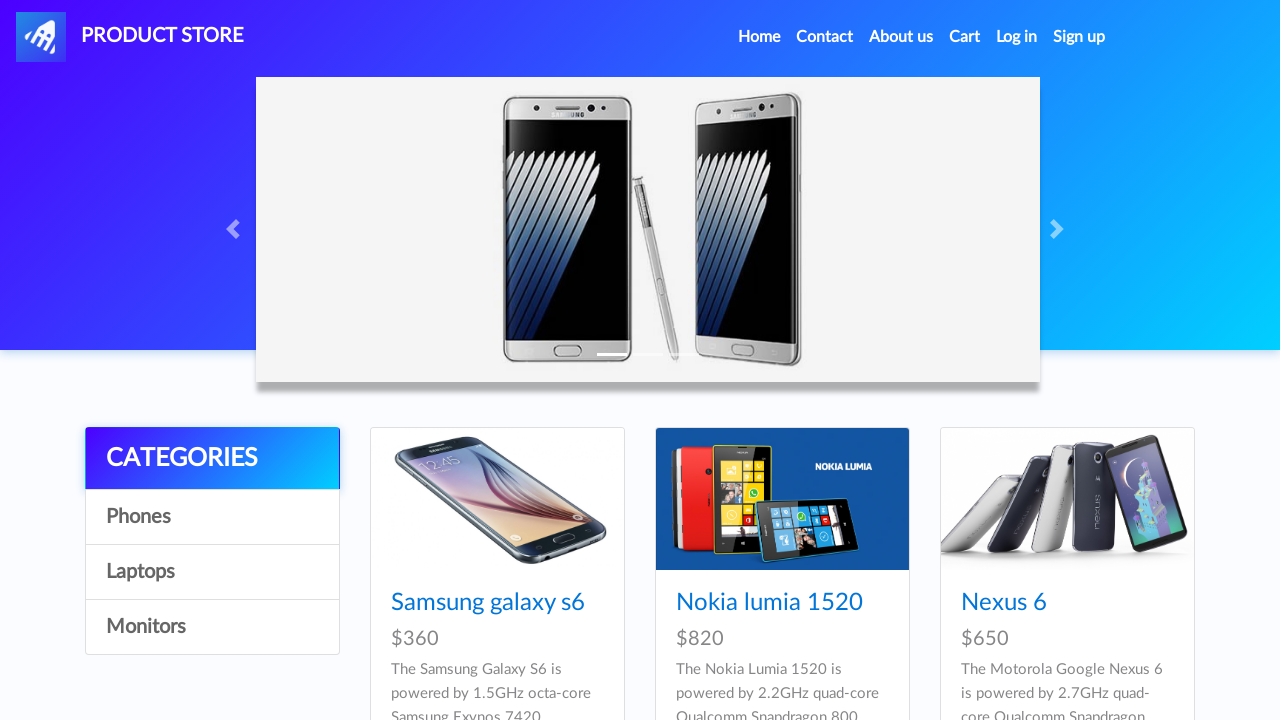

Clicked on Sony Vaio laptop product at (1024, 361) on div.col-lg-9>div>div:last-of-type>div>div a
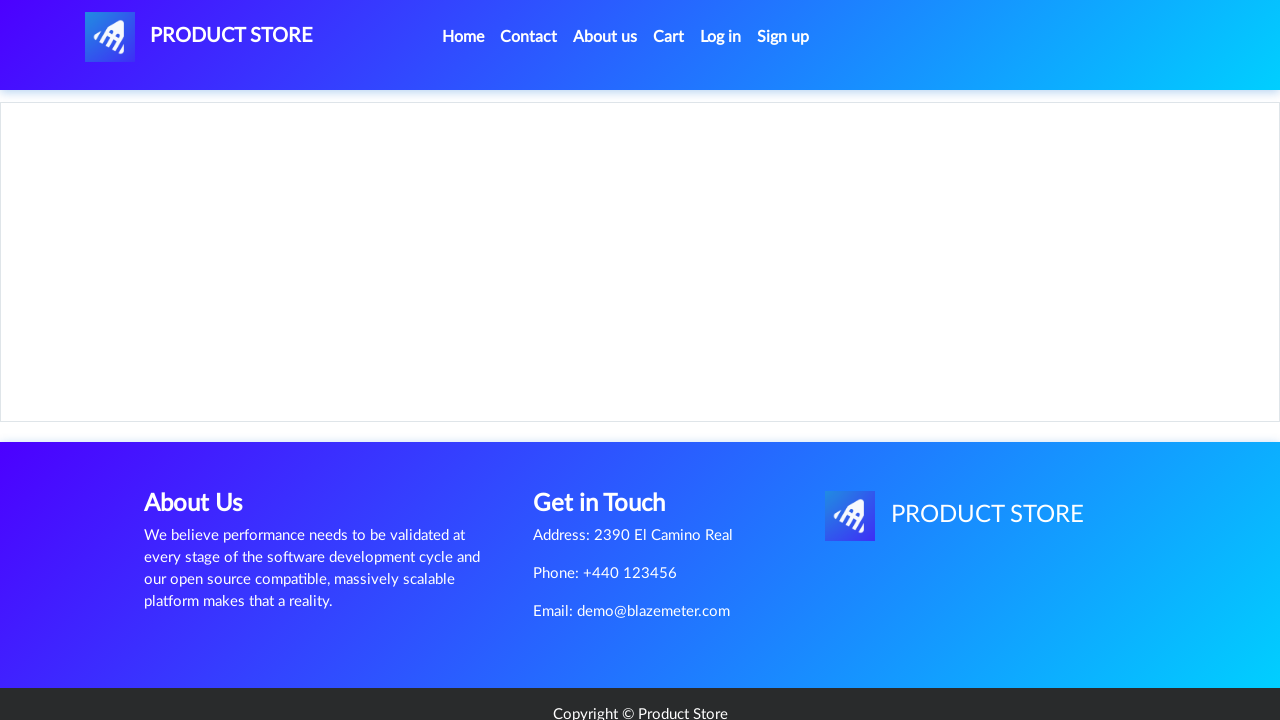

Product details page loaded
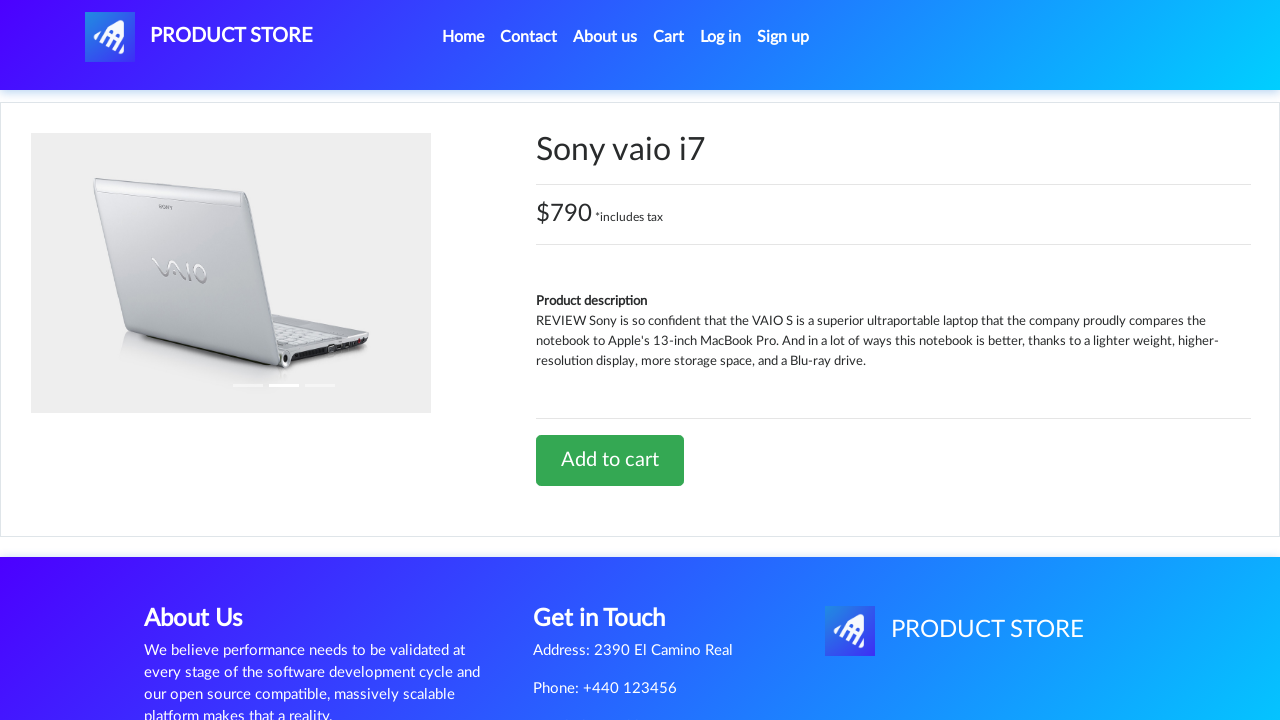

Clicked Add to Cart button at (610, 460) on div.row:nth-of-type(2) div a
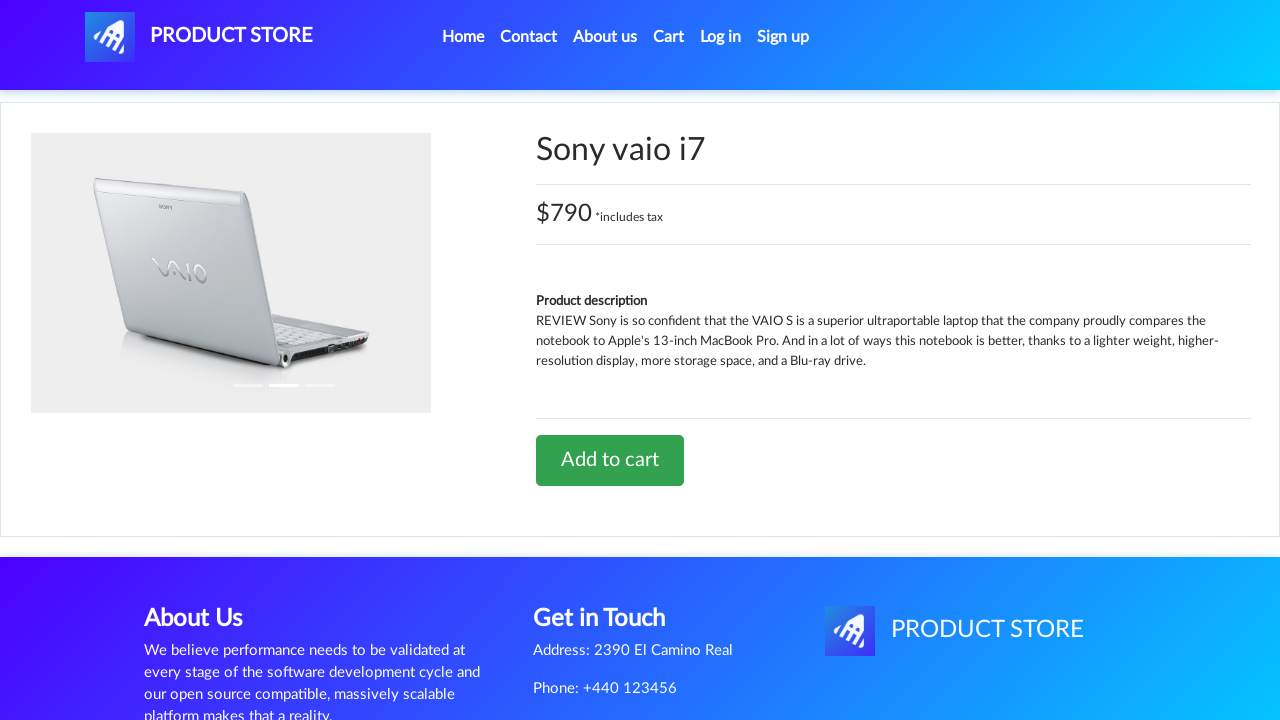

Set up alert dialog handler to accept confirmations
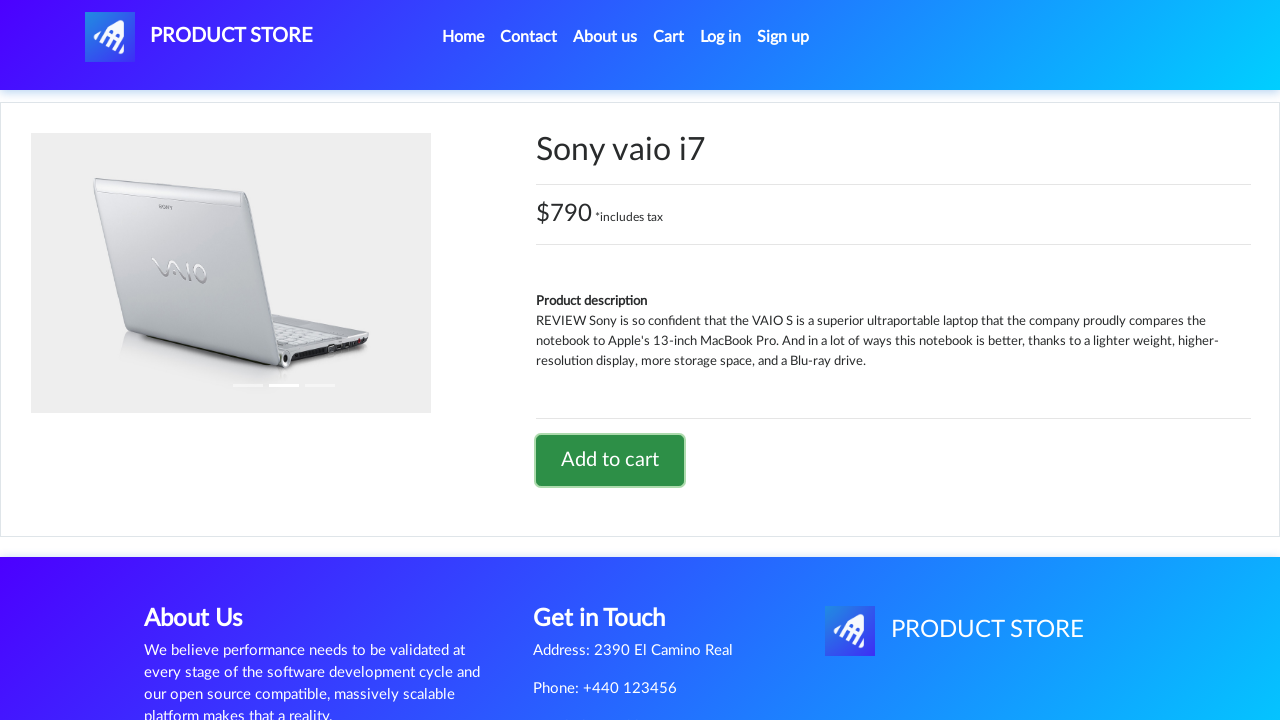

Clicked on cart navigation link at (669, 37) on li[class='nav-item']:nth-of-type(4) a
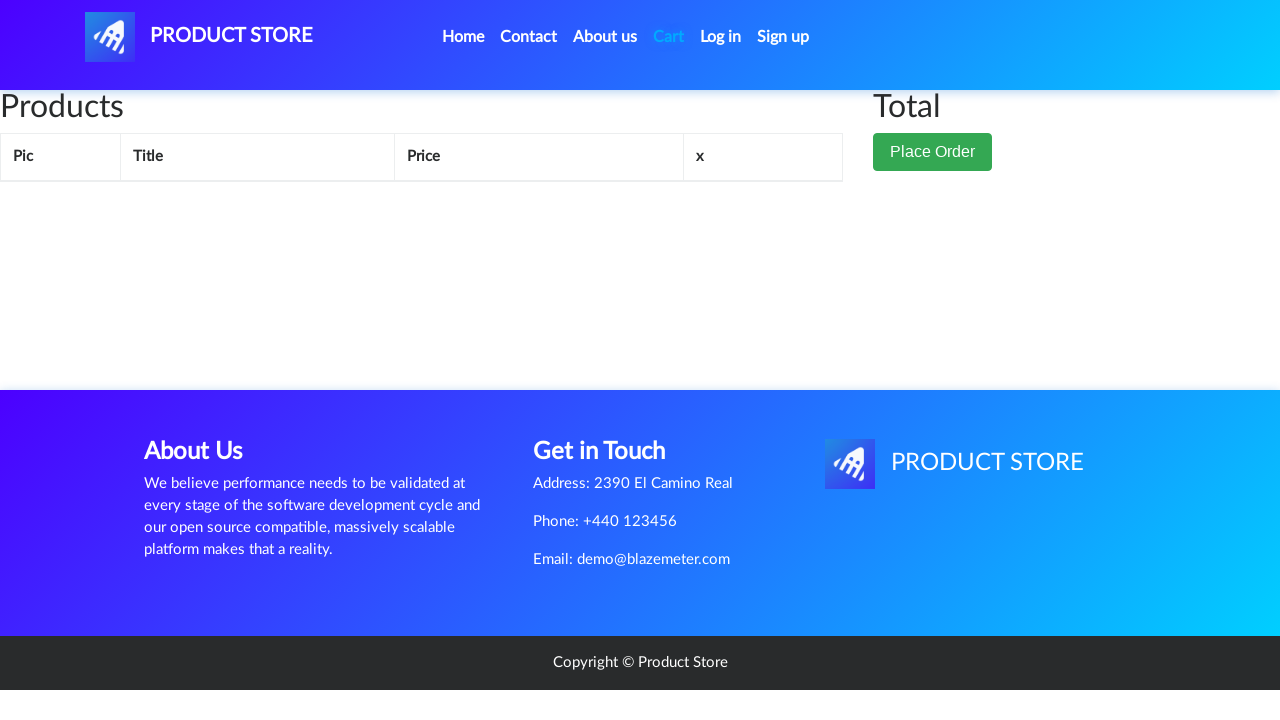

Cart page loaded with items displayed
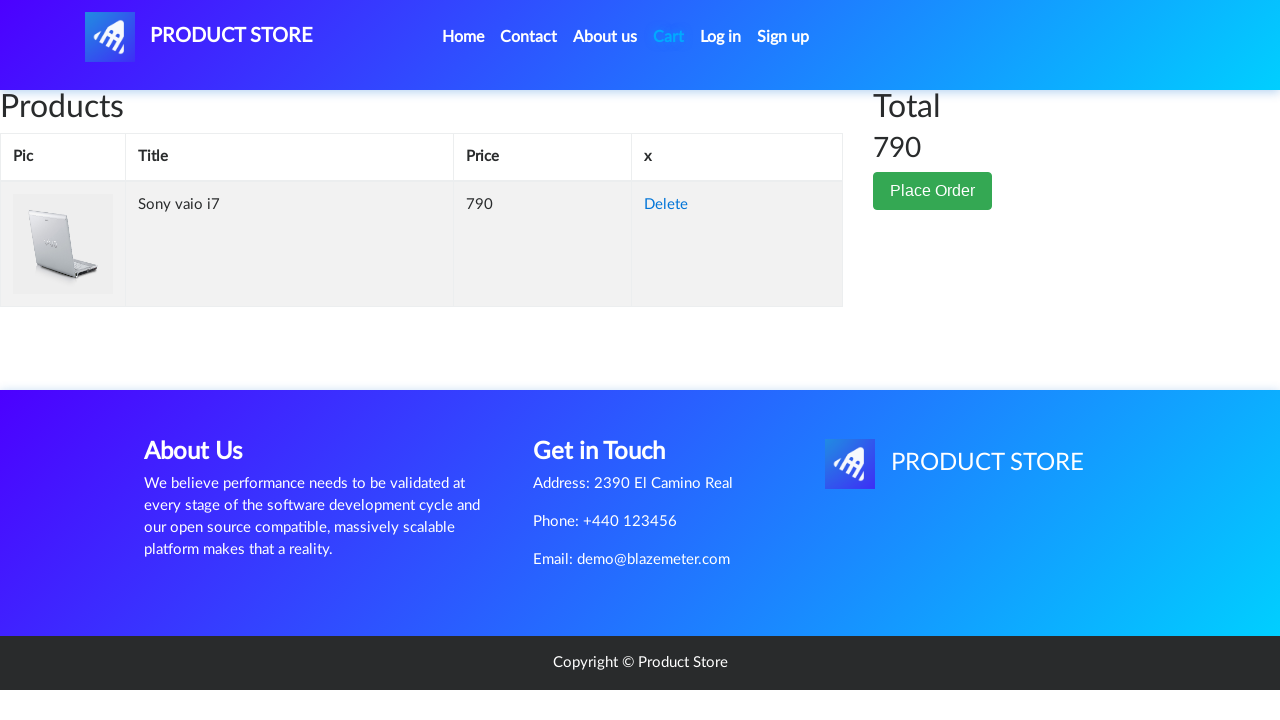

Waited for Place Order button to appear
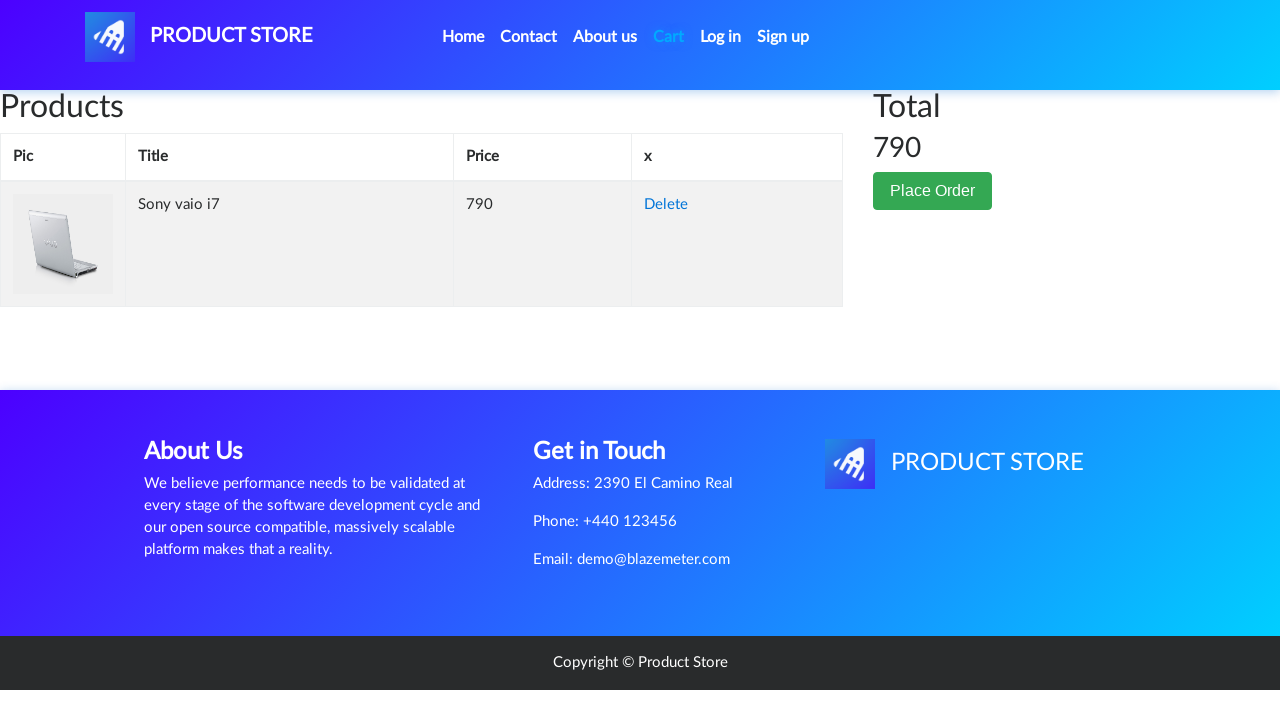

Clicked Place Order button at (933, 191) on button[class='btn btn-success']
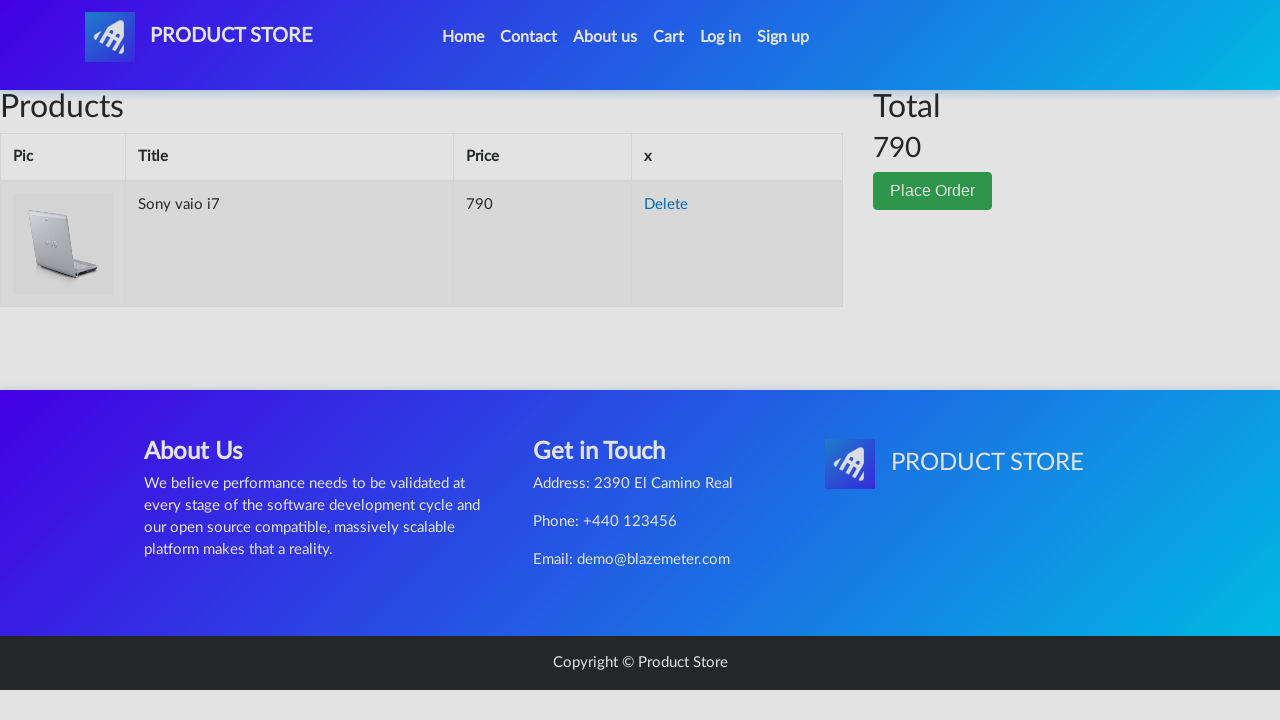

Checkout form appeared
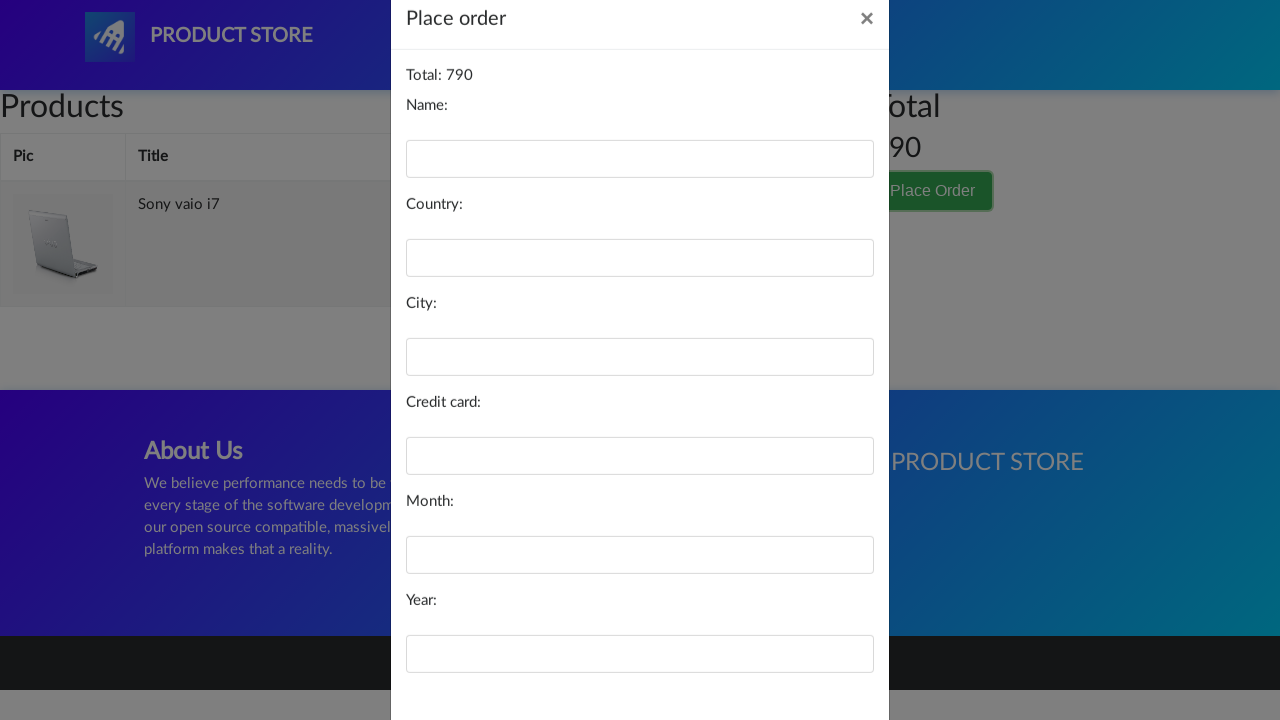

Filled name field with 'Daman Preet Singh' on #name
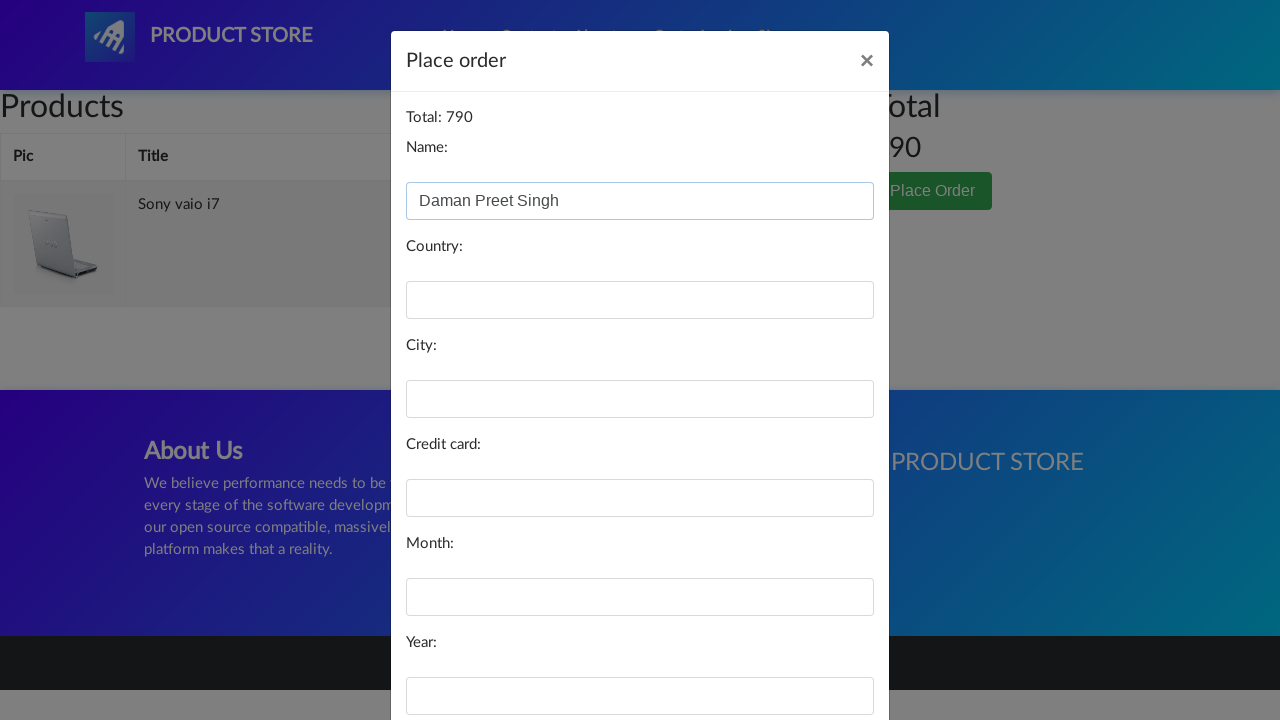

Filled country field with 'Canada' on #country
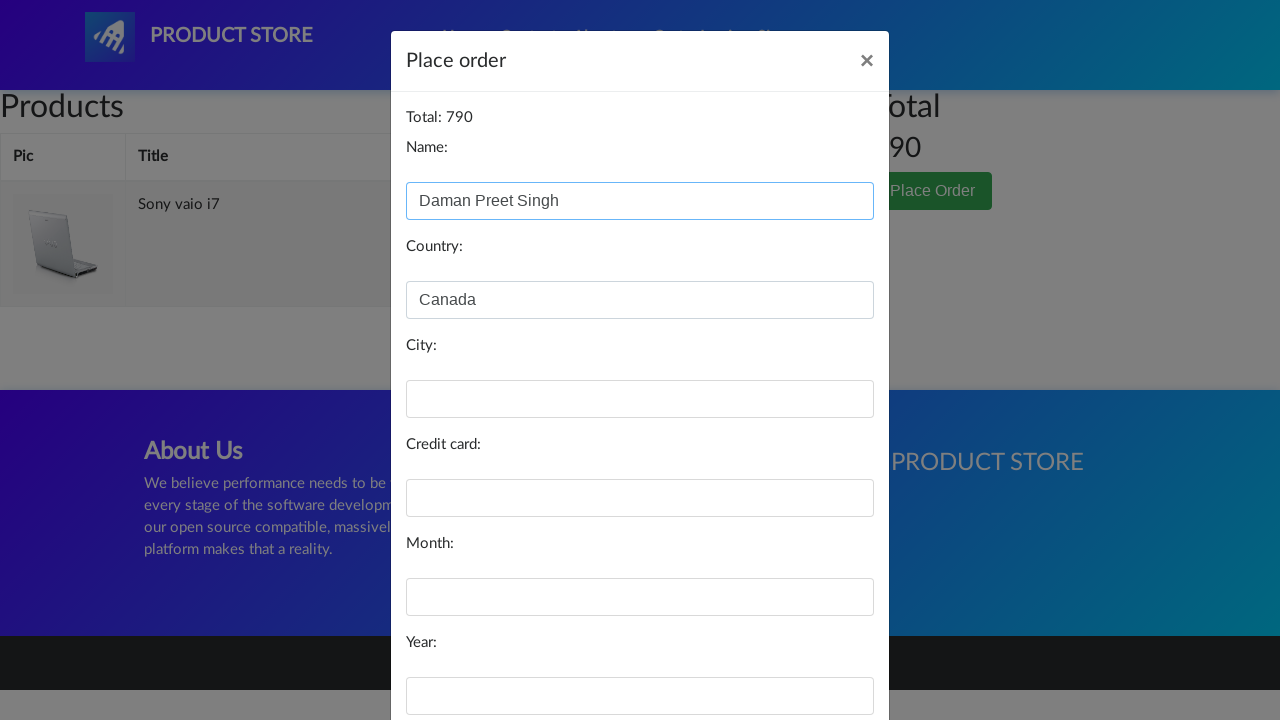

Filled city field with 'Toronto' on #city
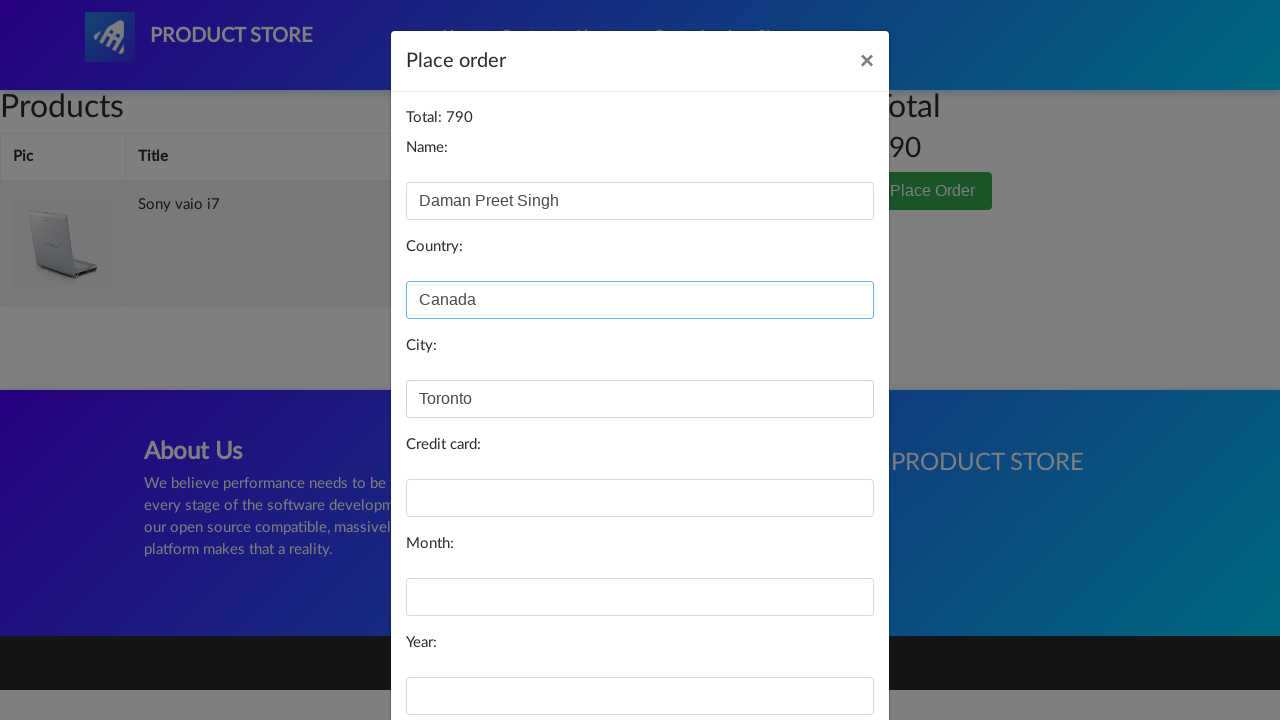

Filled card number field with '3554699842' on #card
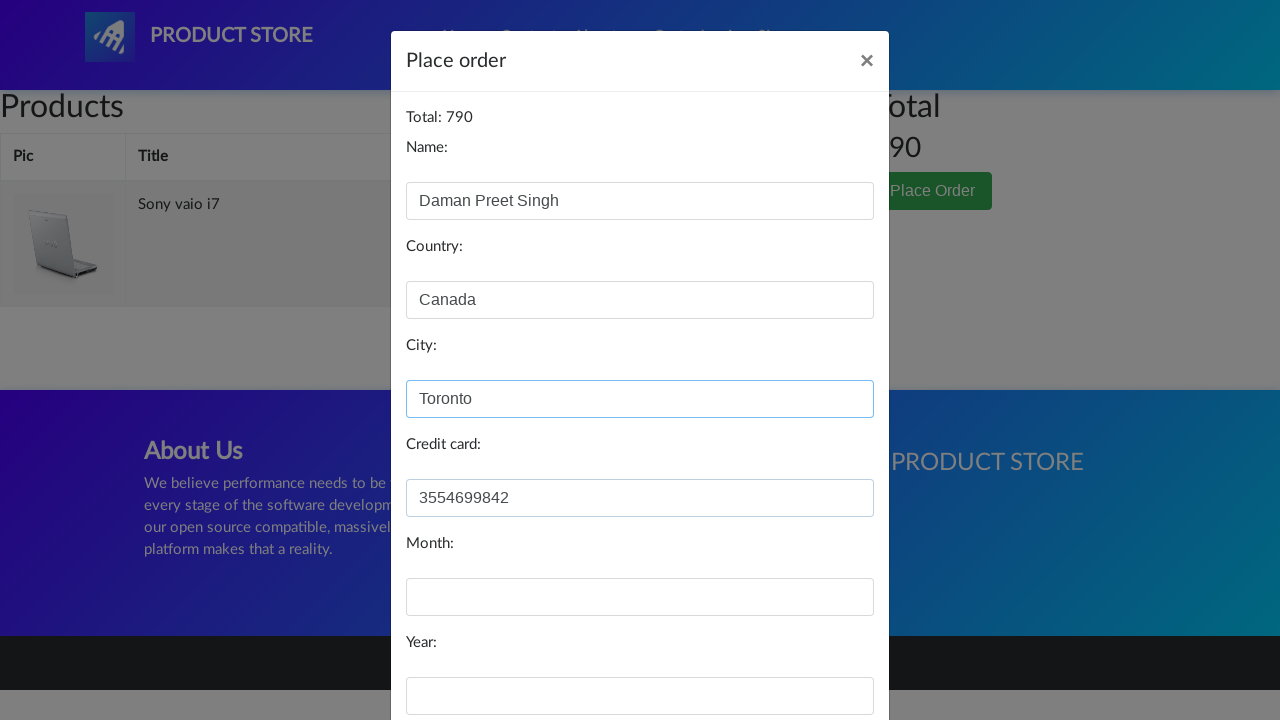

Filled month field with 'July' on #month
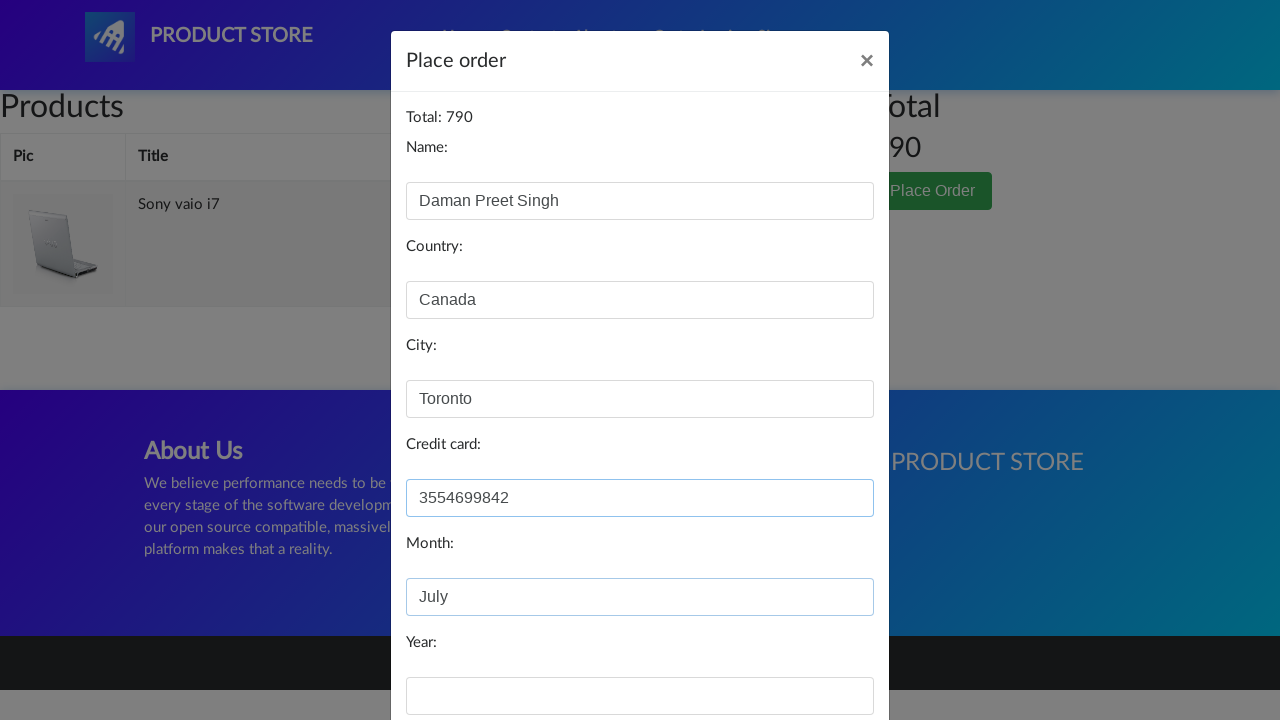

Filled year field with '1993' on #year
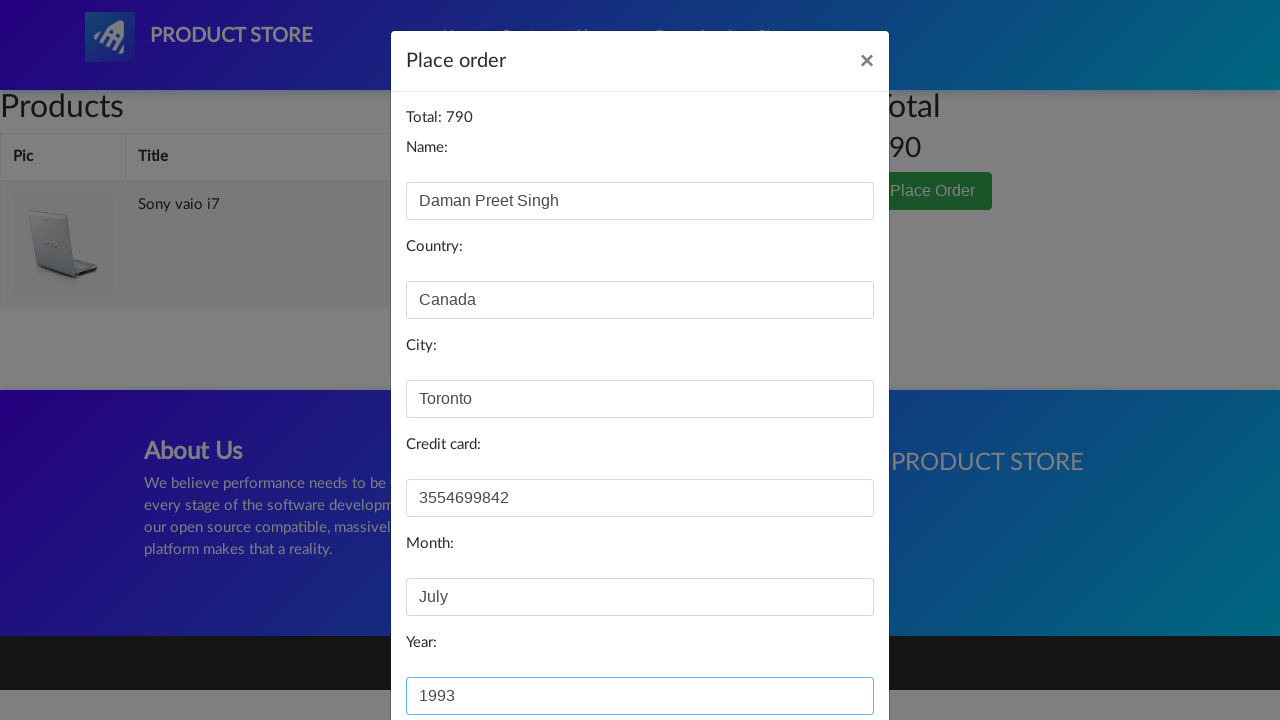

Clicked Purchase button to complete transaction at (823, 655) on button[onclick='purchaseOrder()']
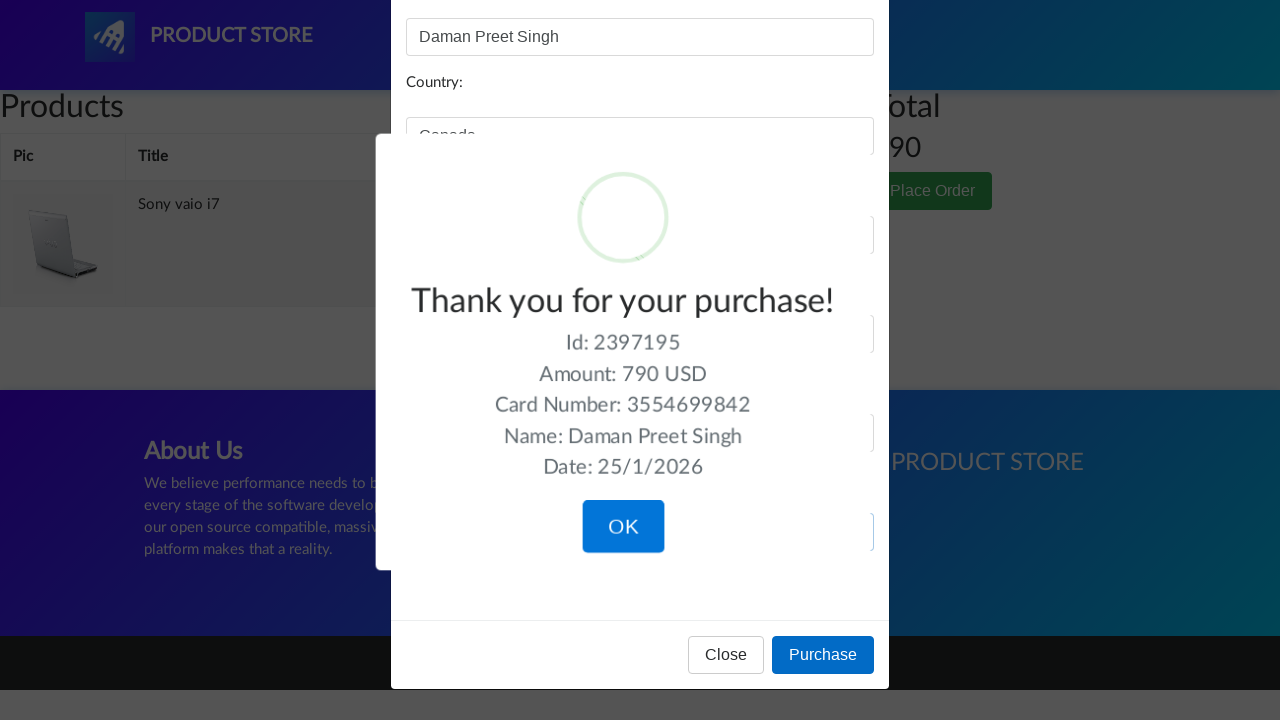

Purchase confirmation message appeared
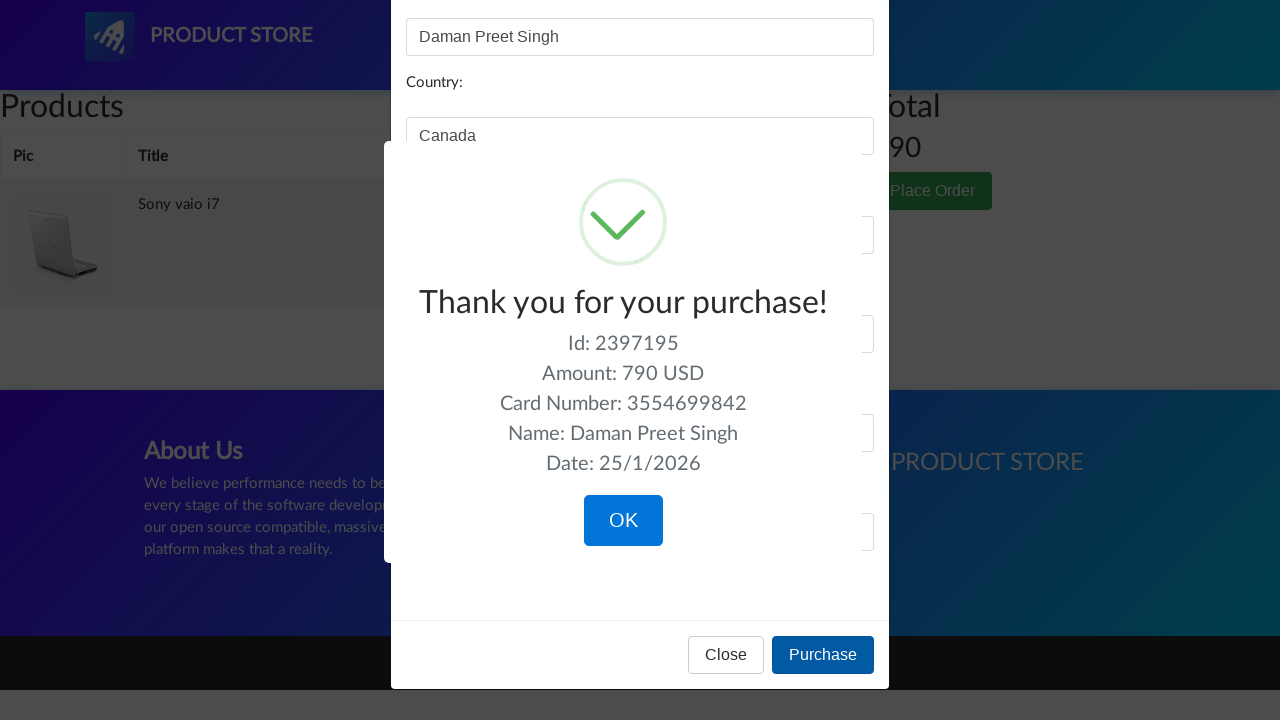

Waited for confirmation button
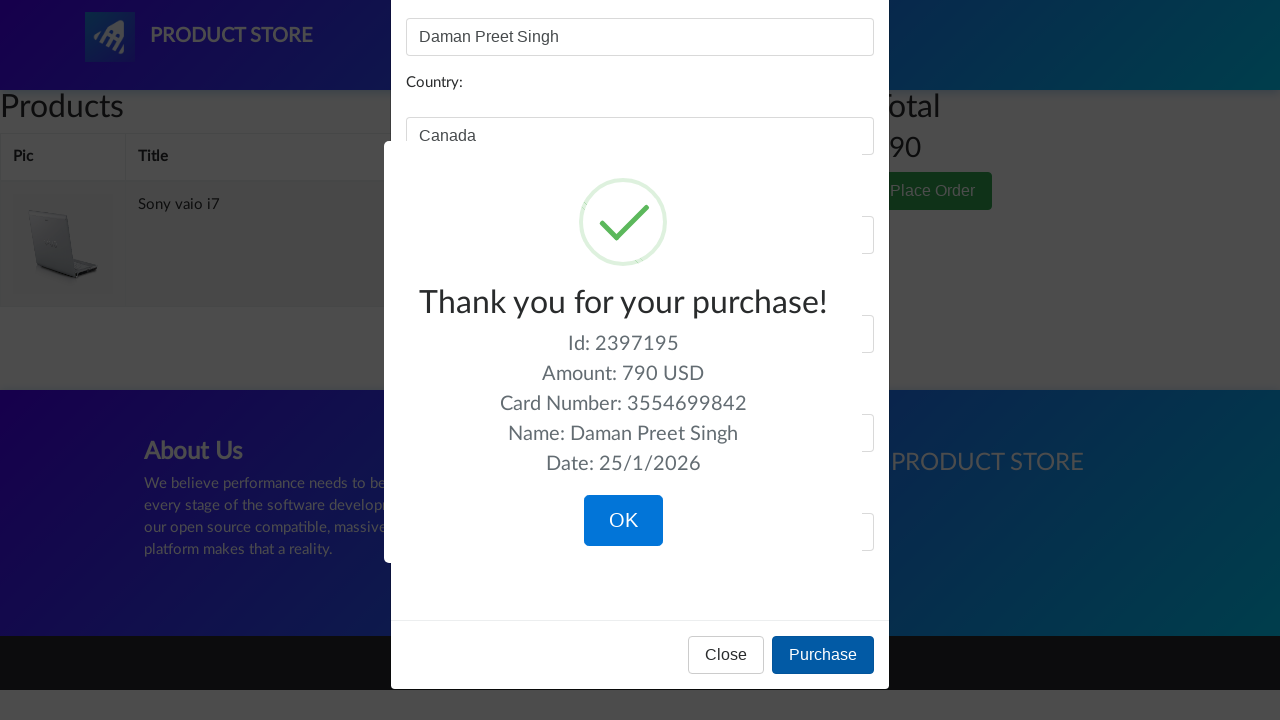

Clicked OK button on confirmation dialog - purchase completed successfully at (623, 521) on div.sa-confirm-button-container button
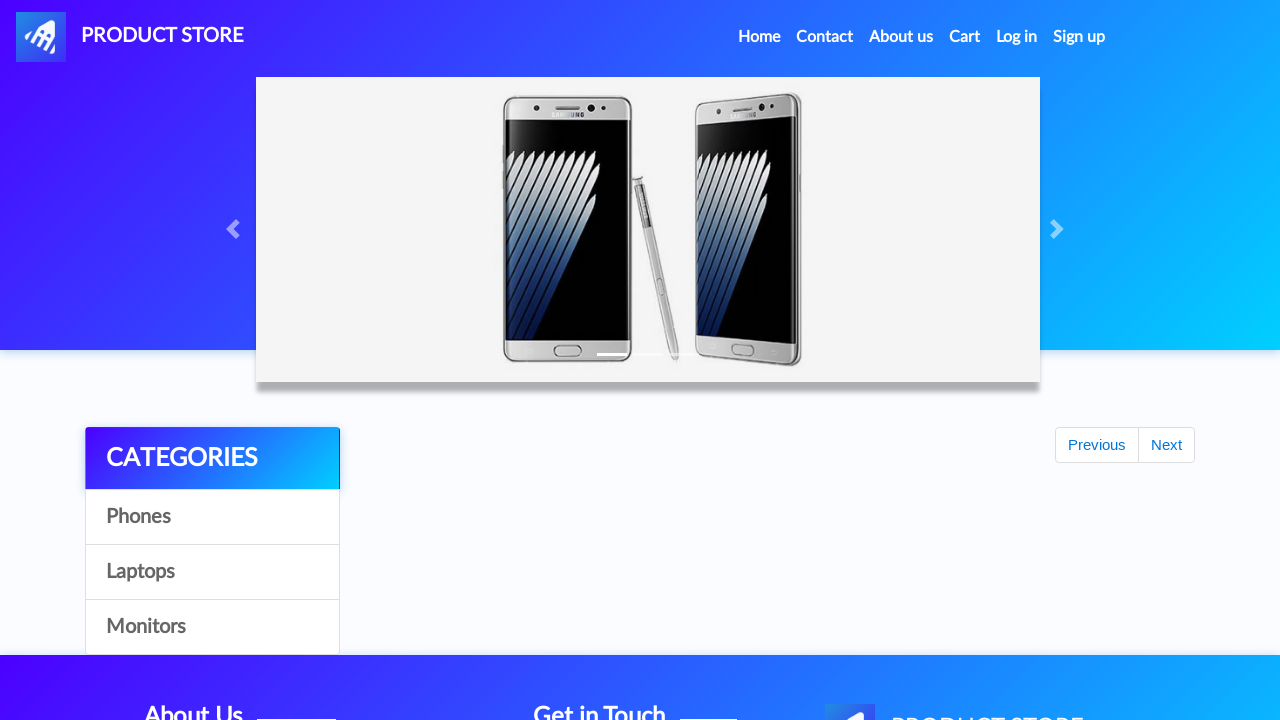

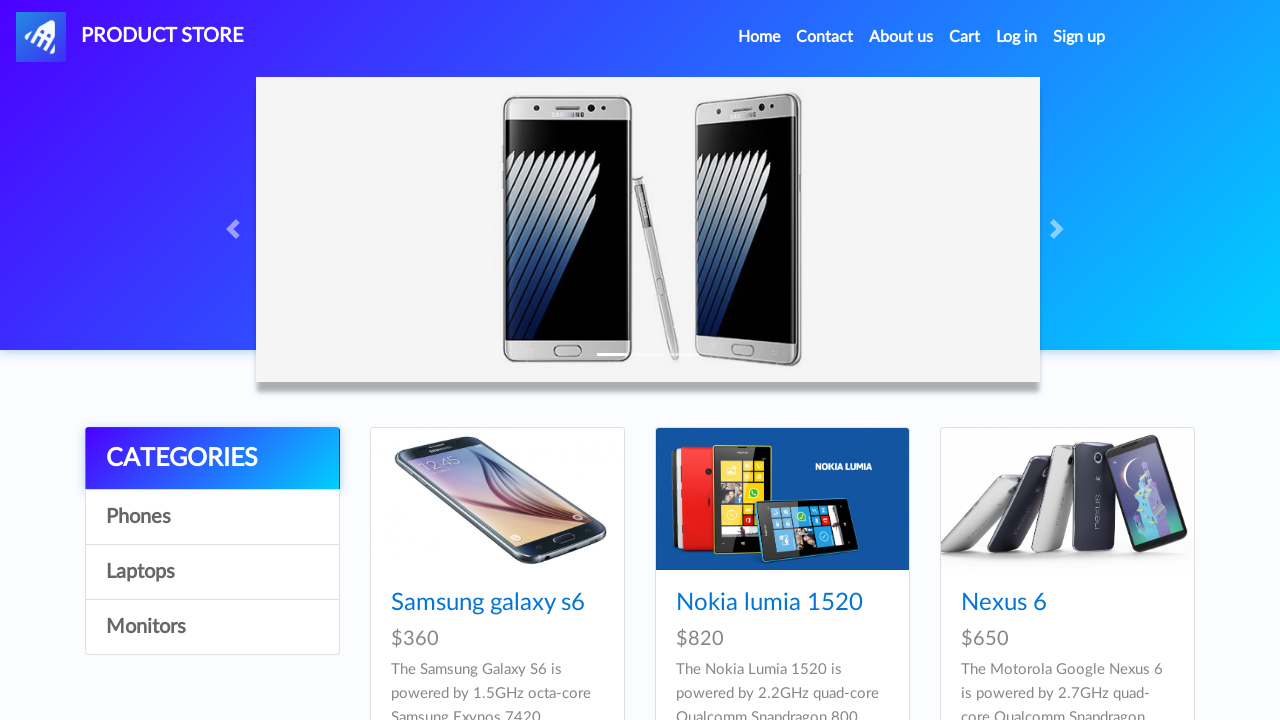